Tests drag-and-drop functionality on the jQuery UI demo page by dragging an element onto a drop target and verifying the text changes from "Drop here" to "Dropped!"

Starting URL: https://jqueryui.com/resources/demos/droppable/default.html

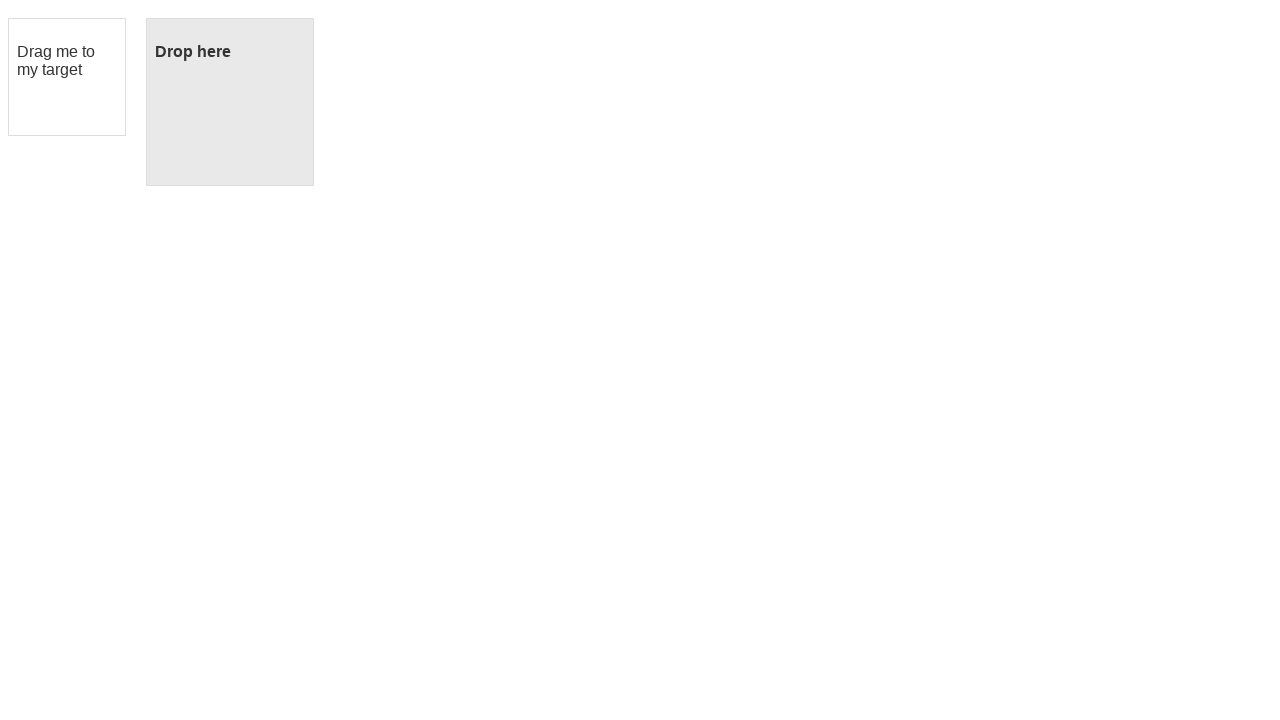

Waited for draggable element to load
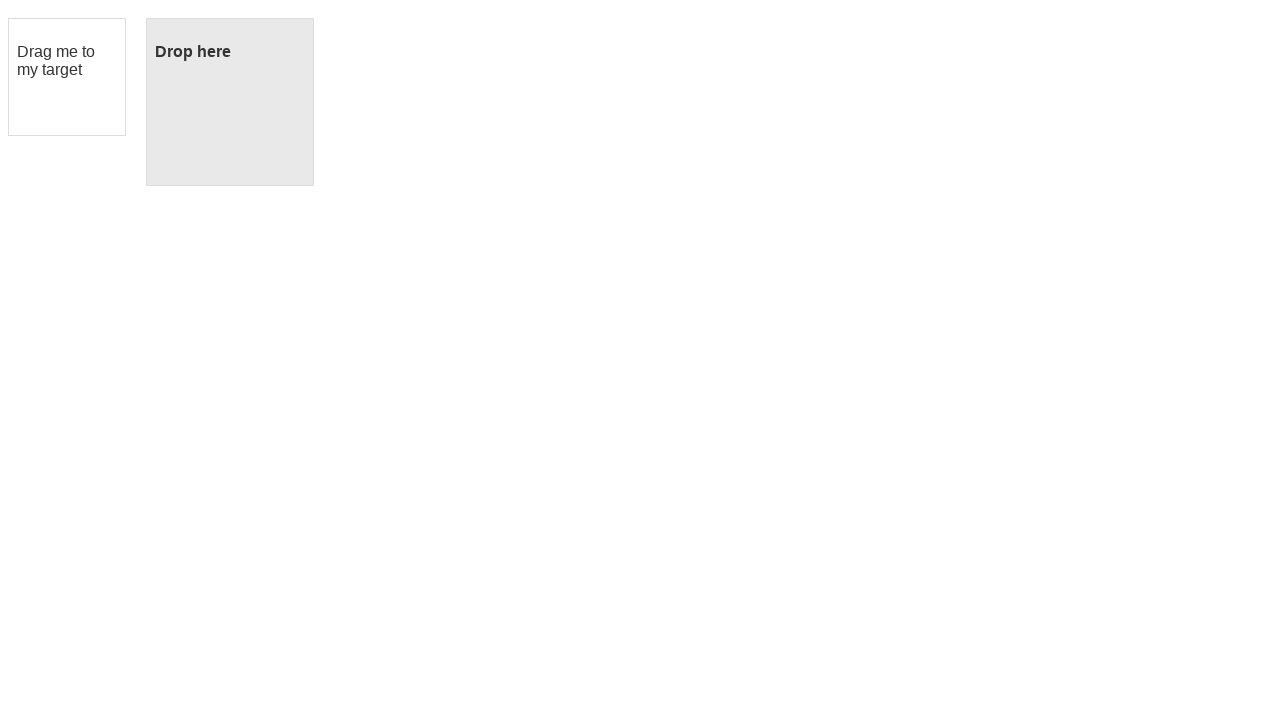

Waited for droppable element to load
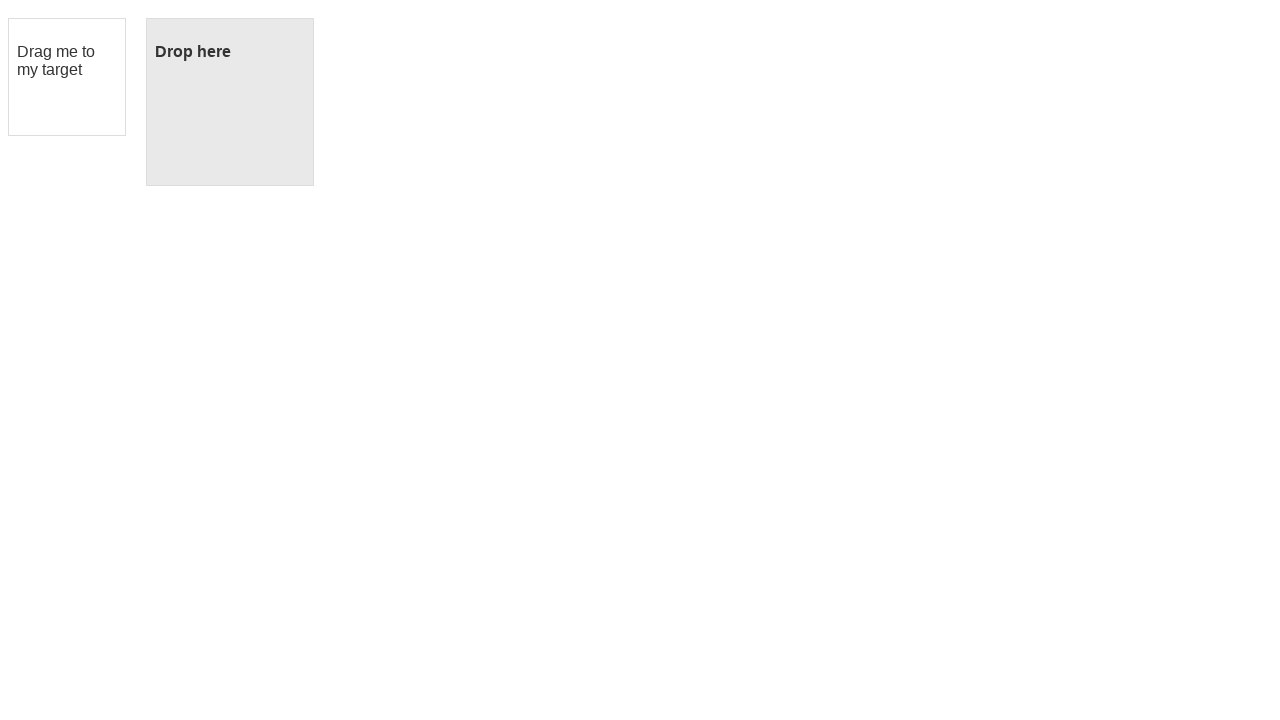

Retrieved initial drop box text: 'Drop here'
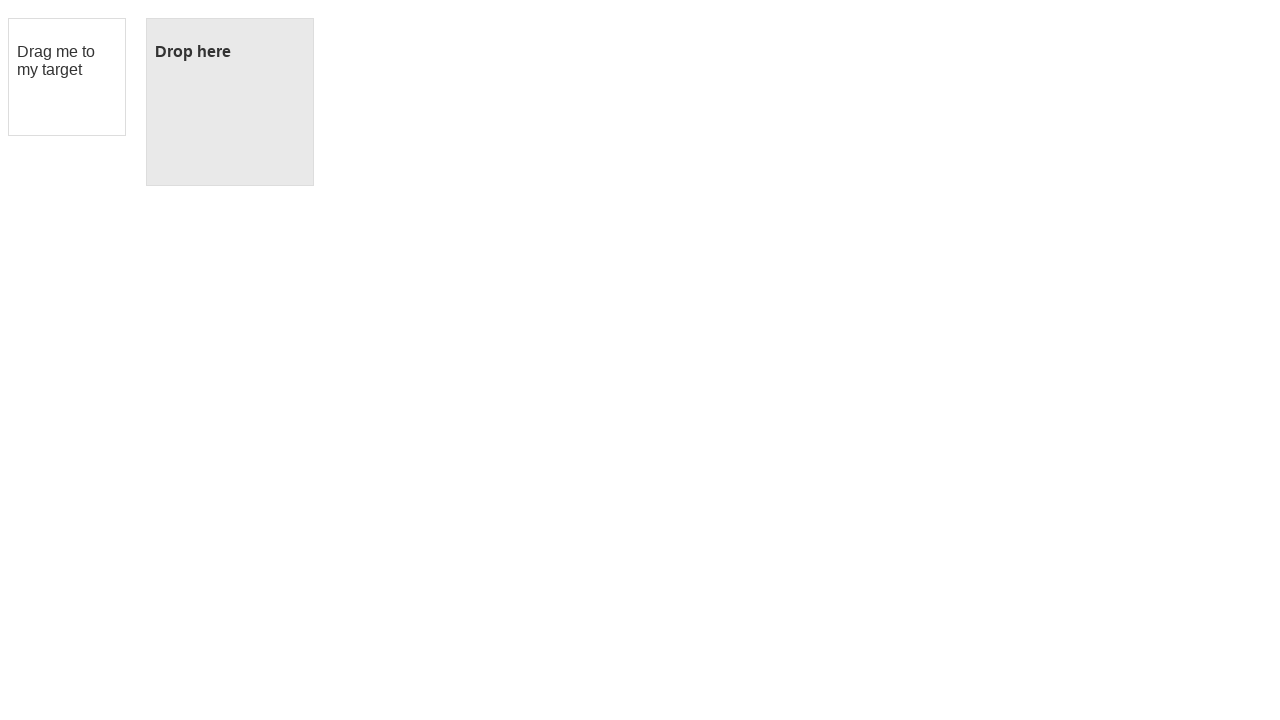

Verified drop box initial text is 'Drop here'
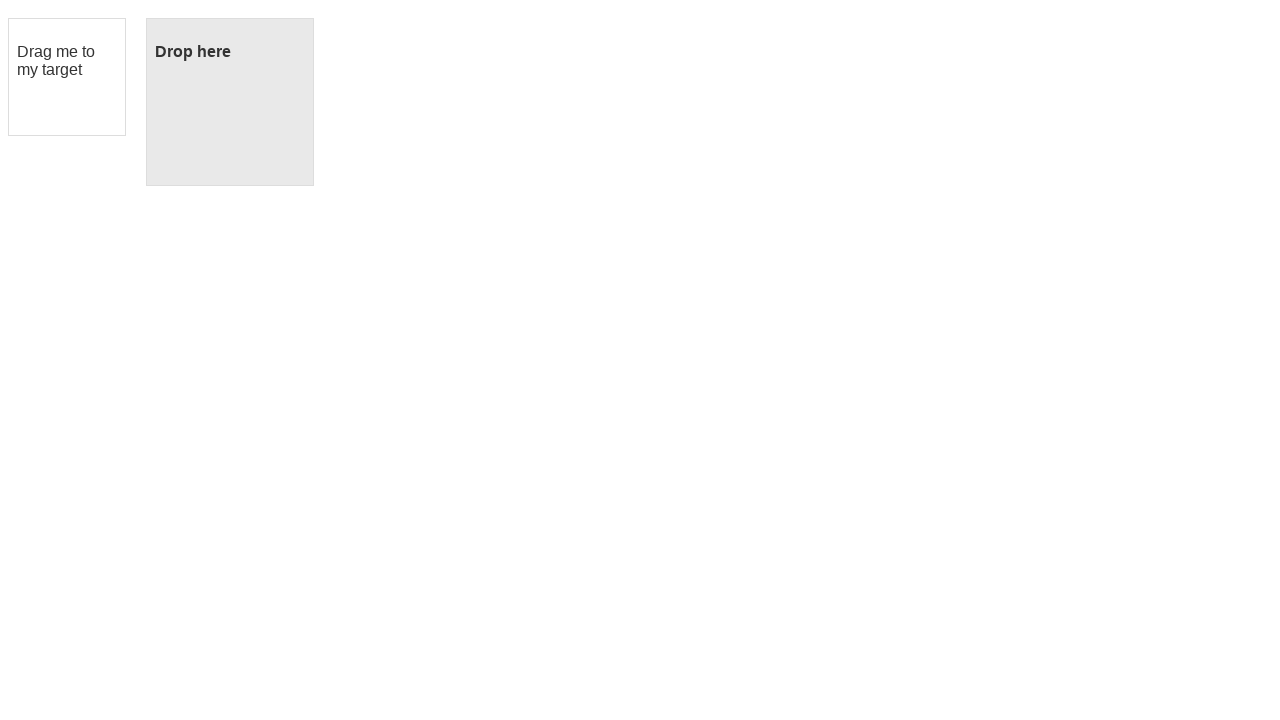

Dragged draggable element onto droppable target at (230, 102)
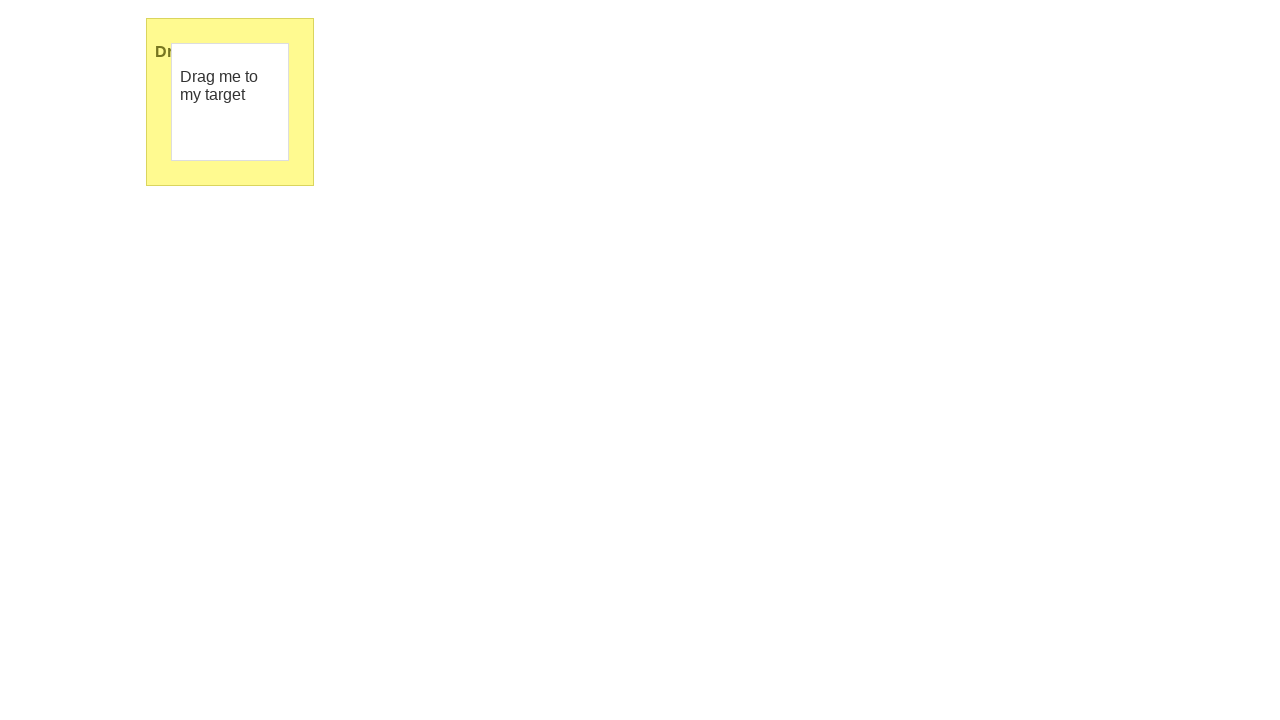

Retrieved drop box text after drag-and-drop action
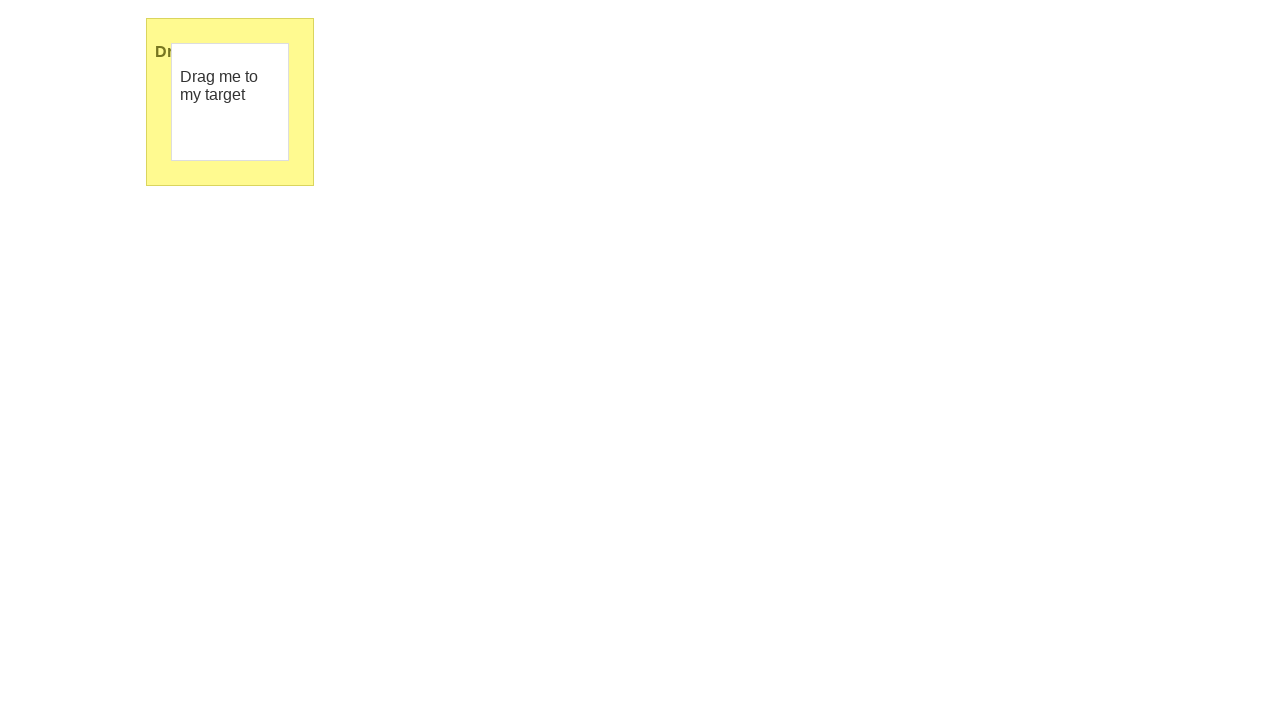

Verified drop box text changed to 'Dropped!' after successful drop
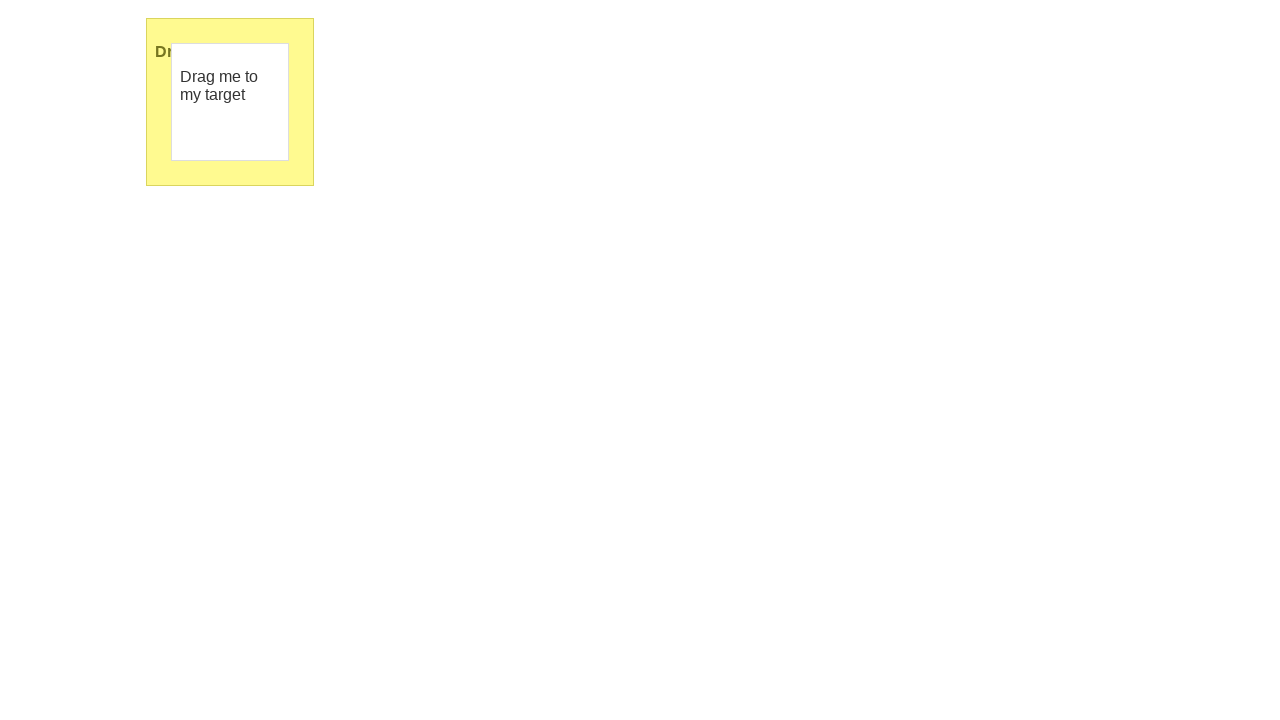

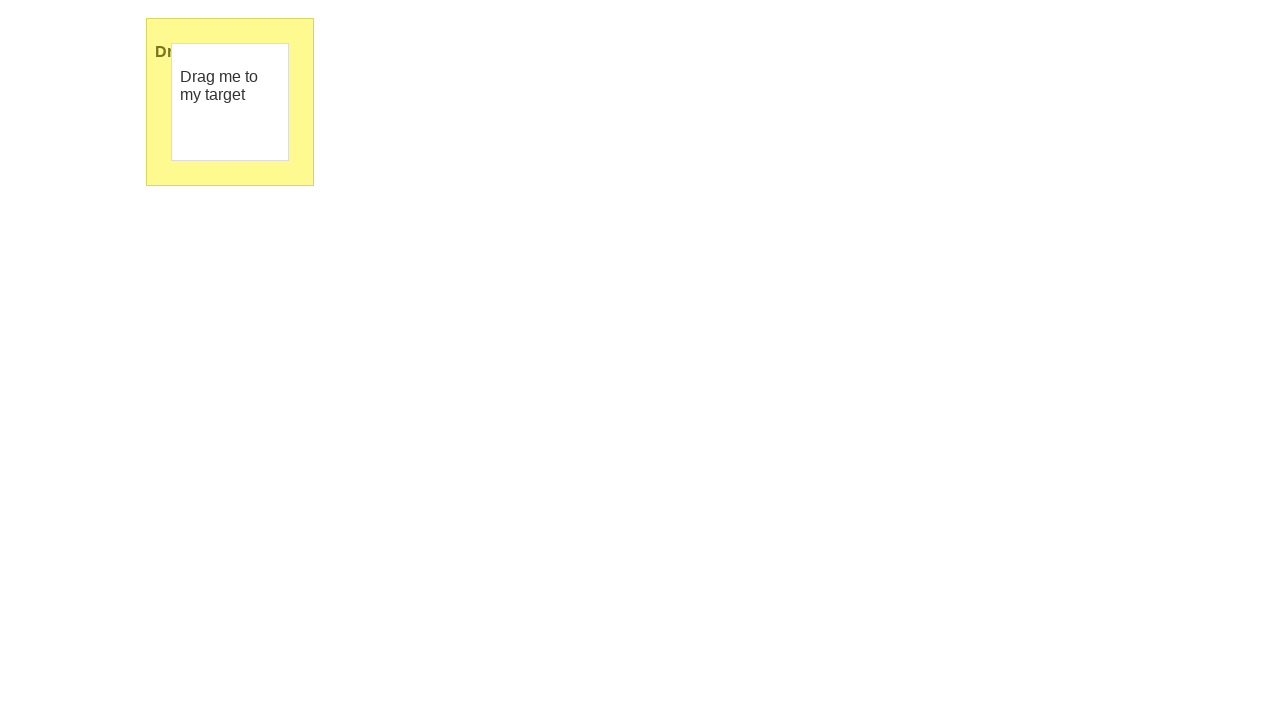